Tests AJAX functionality by clicking a button and waiting for asynchronously loaded content to appear with the expected success message

Starting URL: http://uitestingplayground.com/ajax

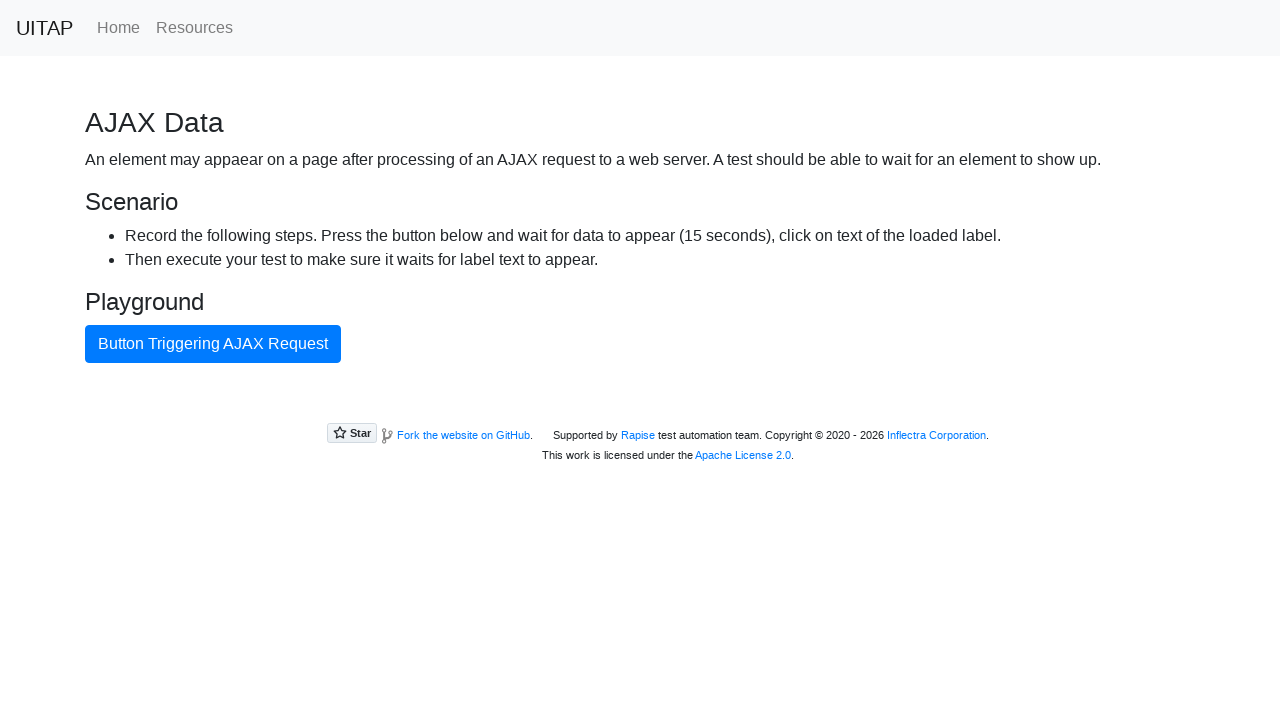

Clicked AJAX button to trigger asynchronous request at (213, 344) on #ajaxButton
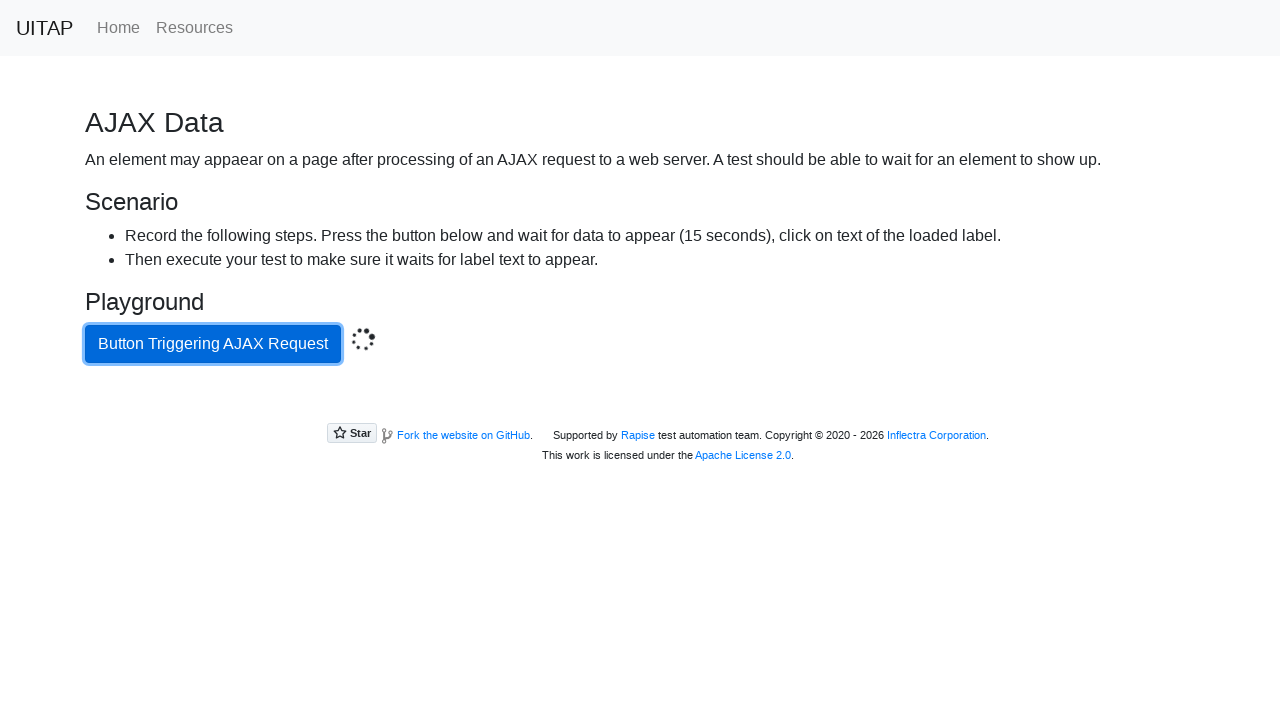

Success message element appeared on page
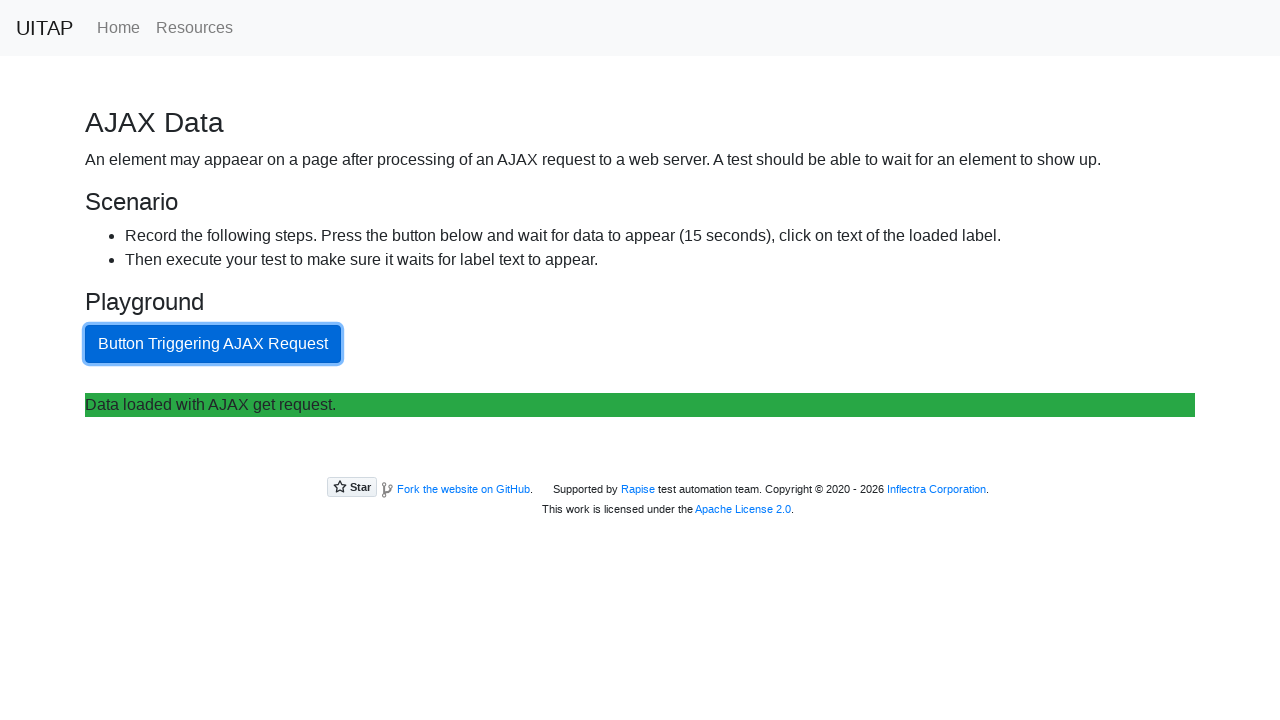

Verified success message contains expected text 'Data loaded with AJAX get request.'
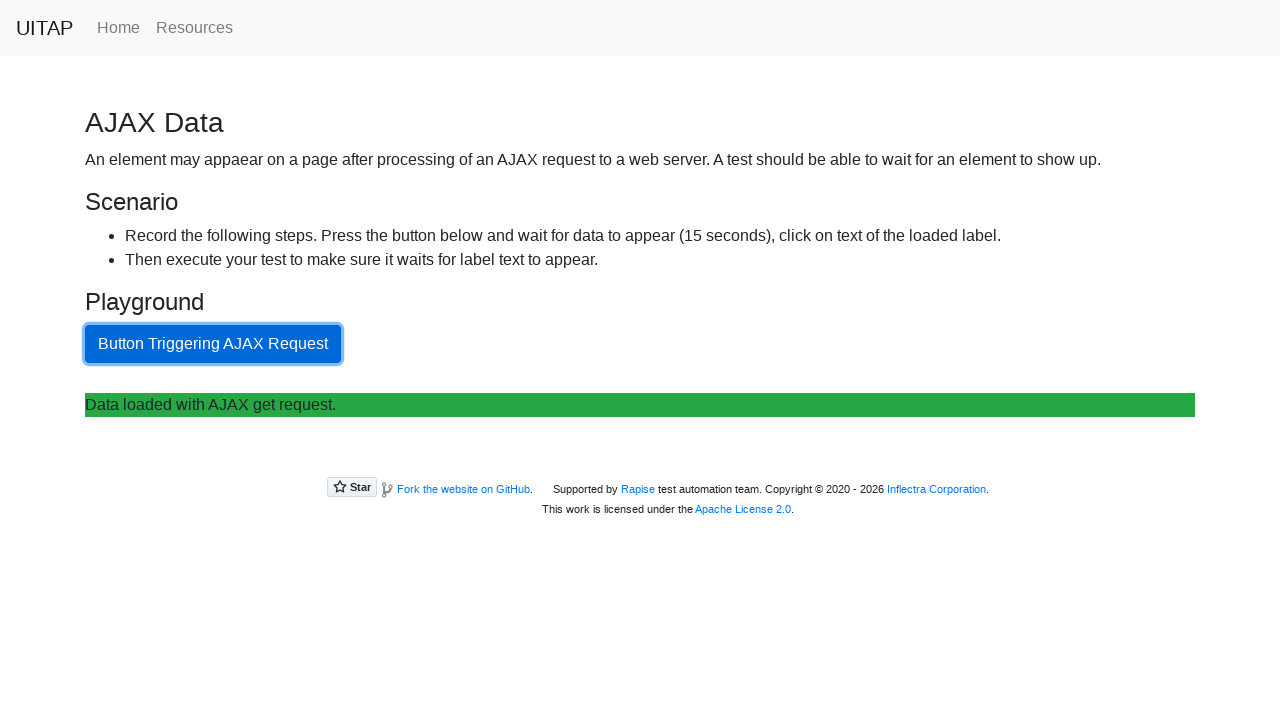

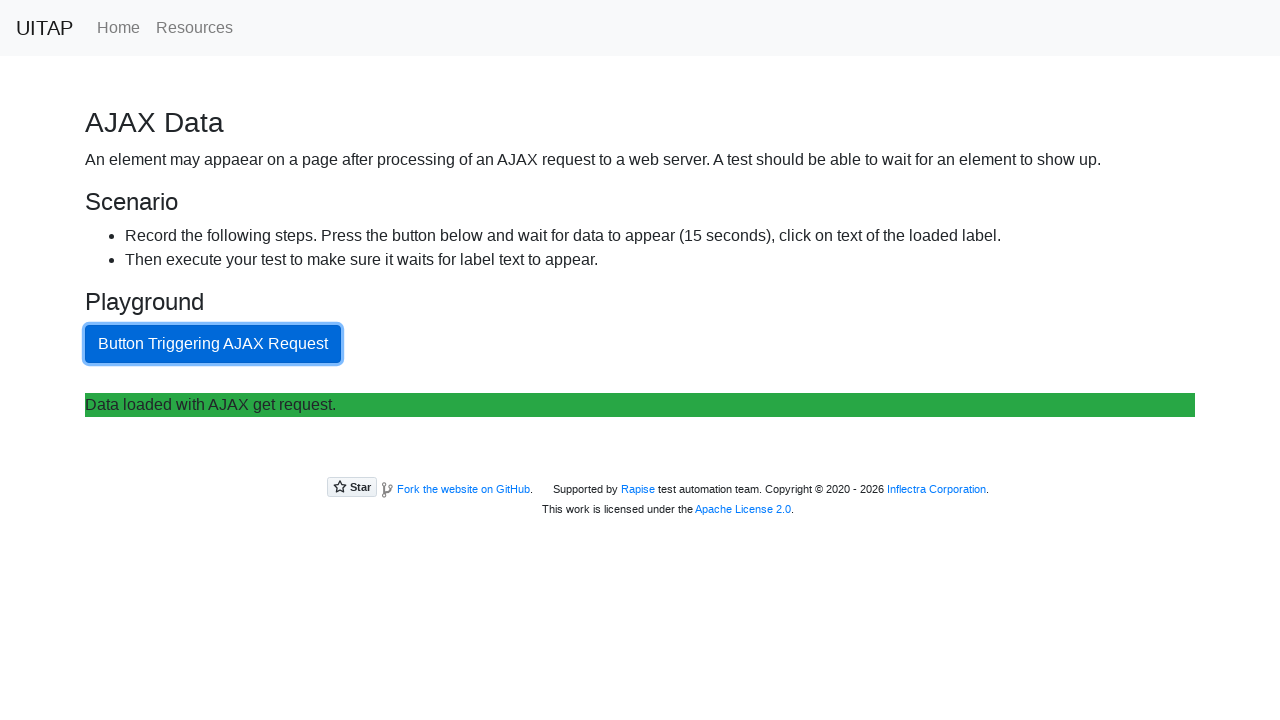